Navigates to the DEMOQA text box page and fills in the Full Name field with a test value.

Starting URL: https://demoqa.com/text-box

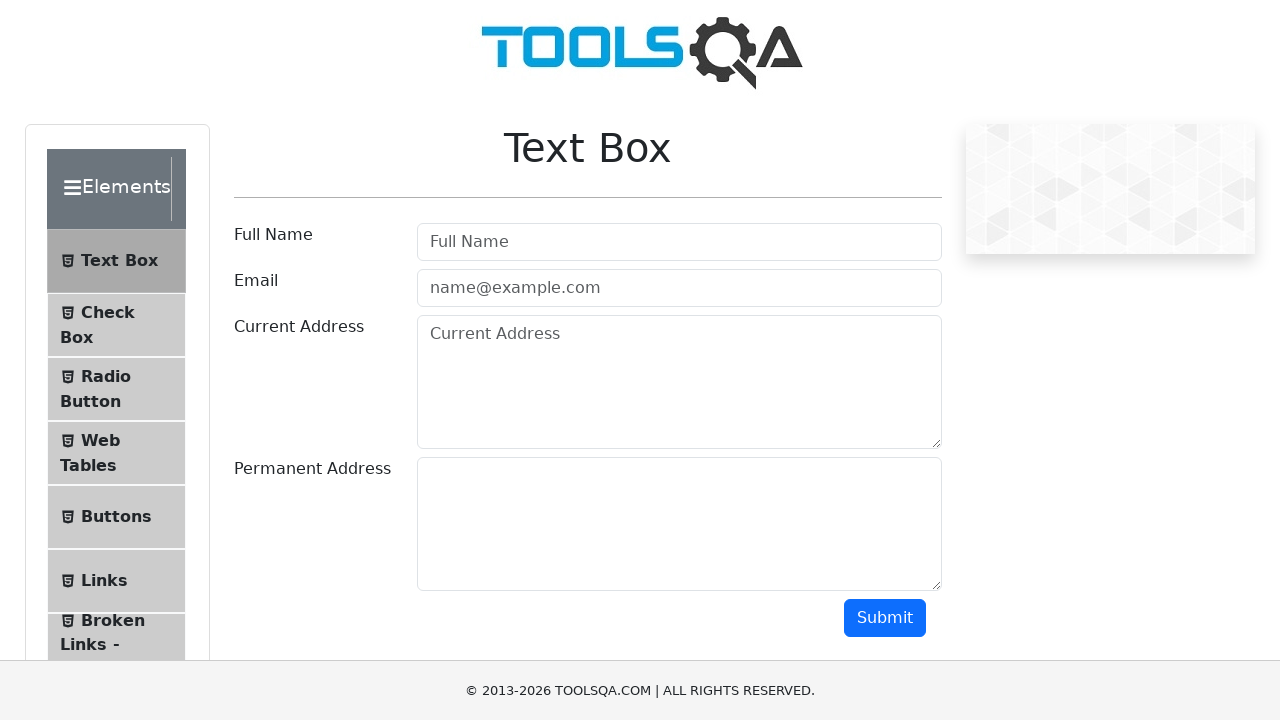

Filled Full Name field with 'Maria Rodriguez' on #userName
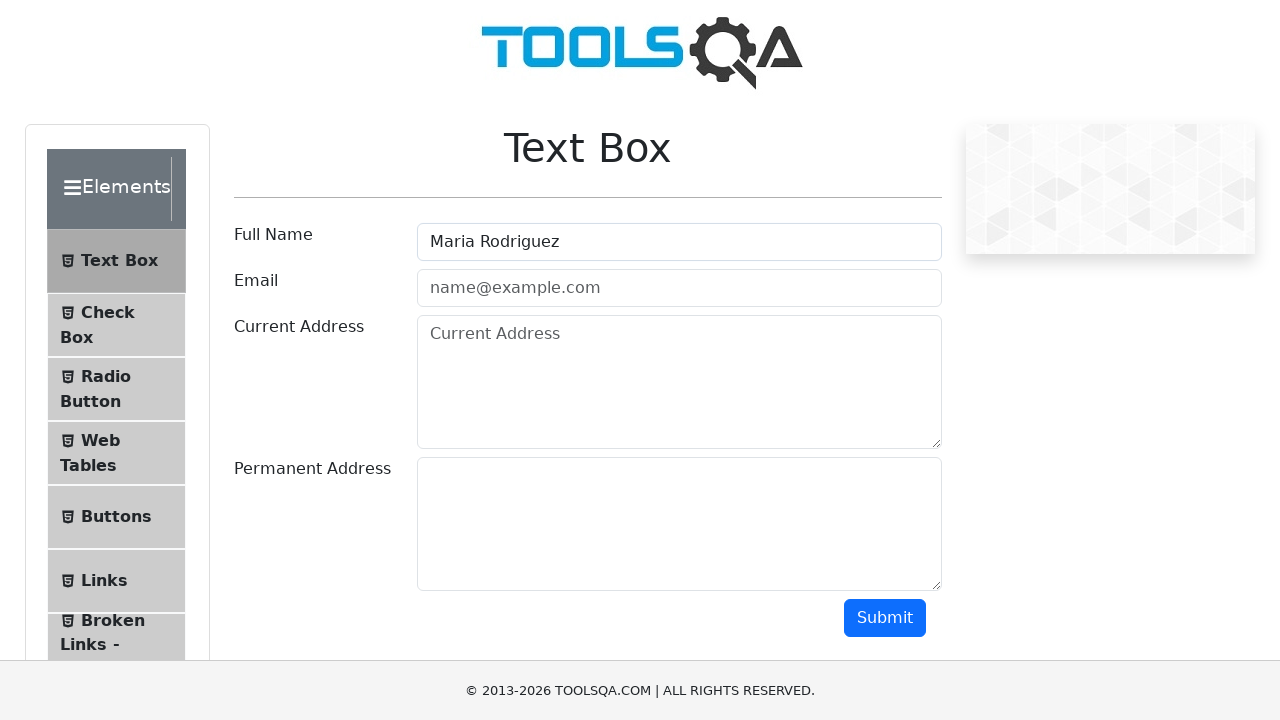

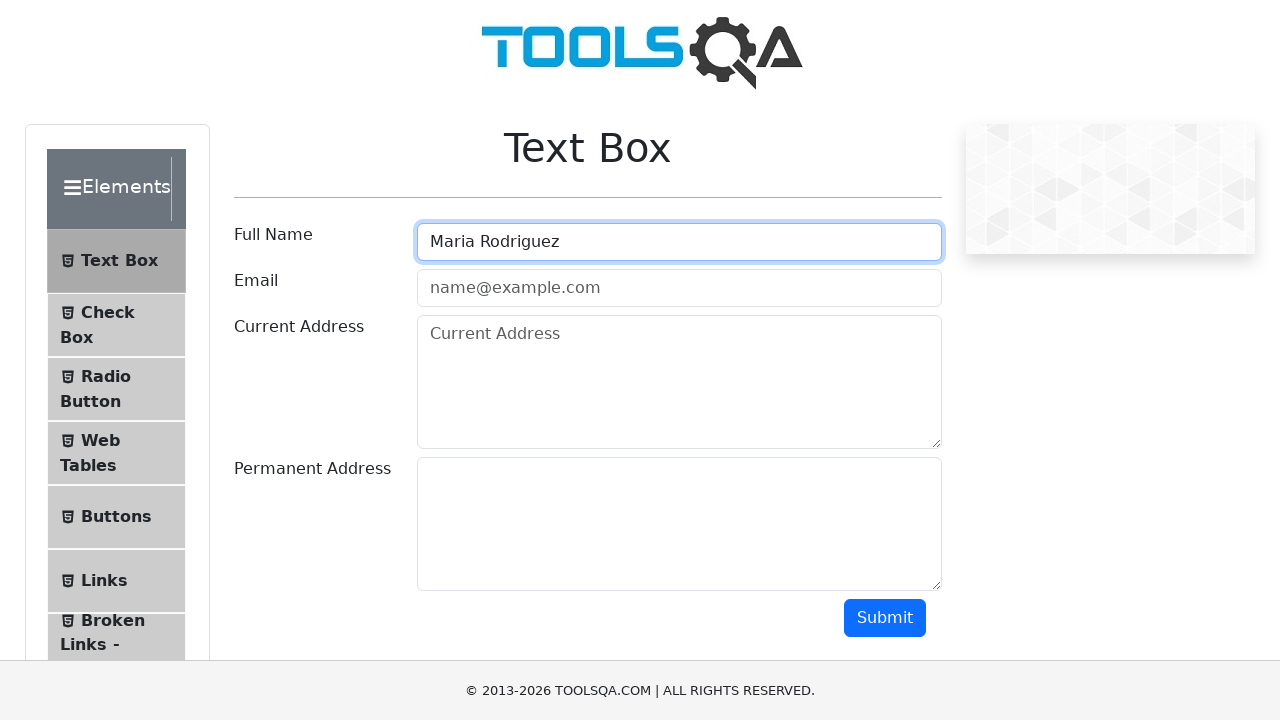